Fills out a signup form with first name, last name, and email, then submits it

Starting URL: http://secure-retreat-92358.herokuapp.com/

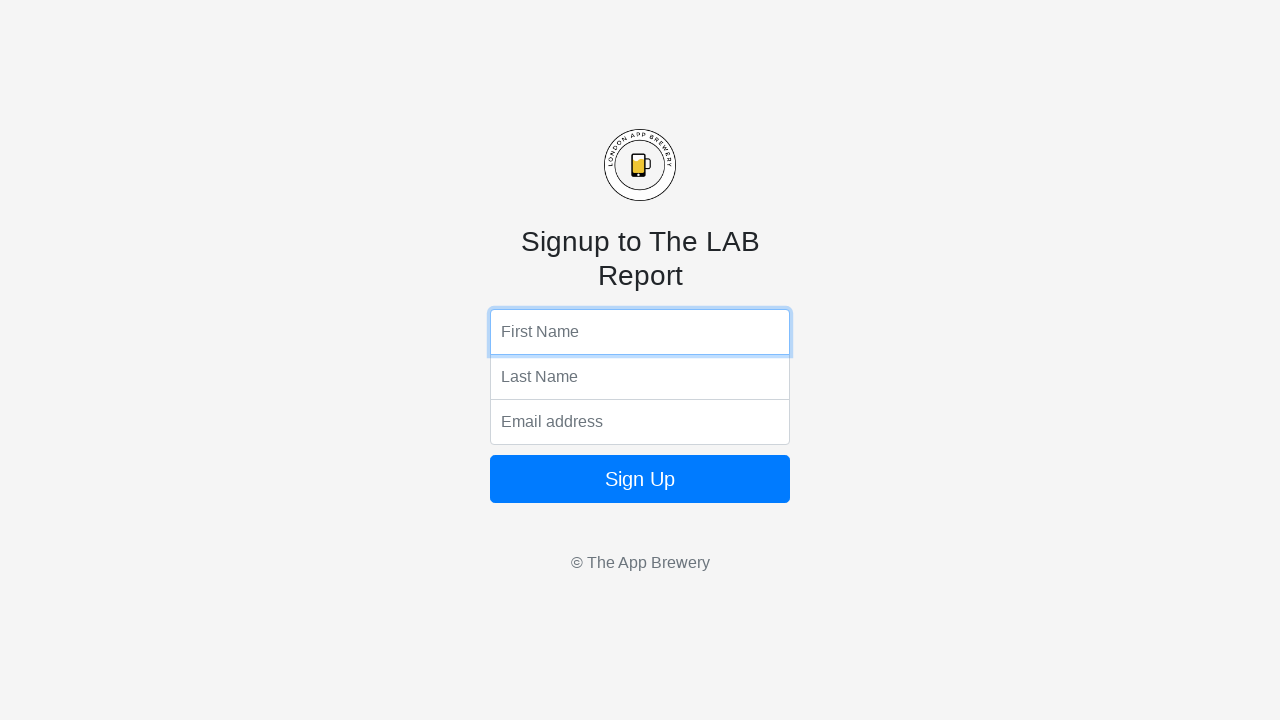

Filled first name field with 'John' on input[name='fName']
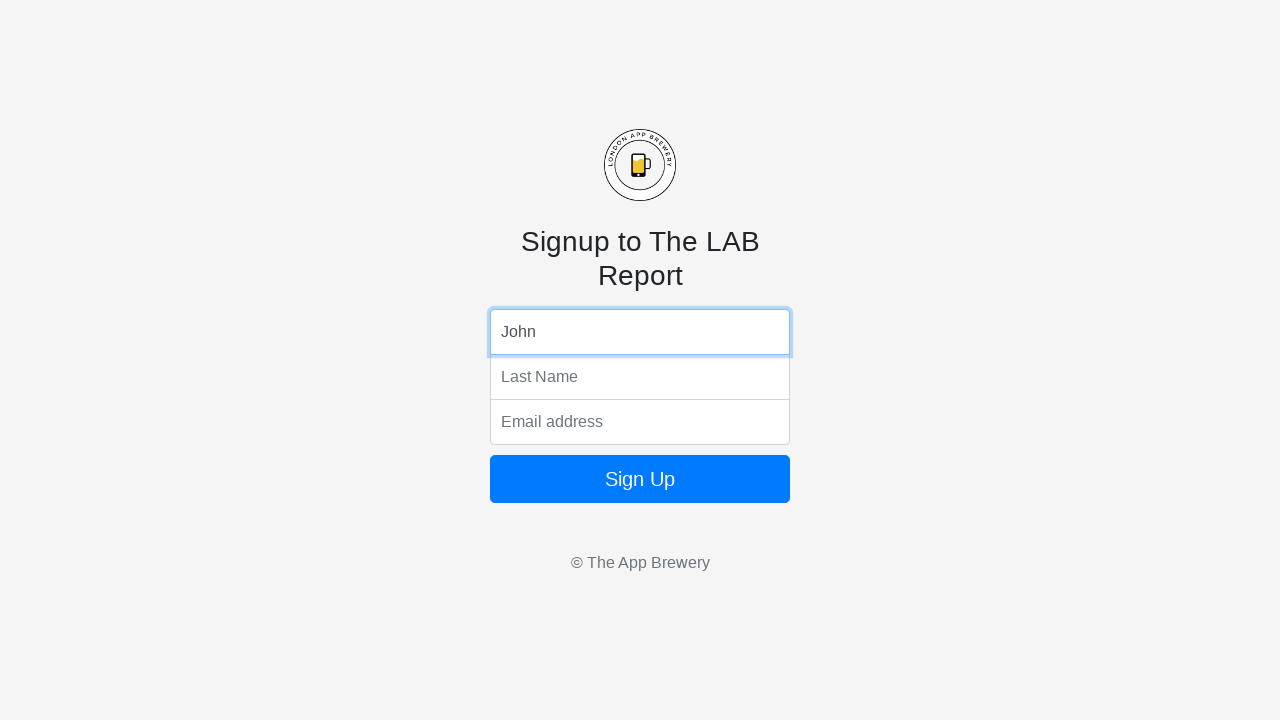

Filled last name field with 'Smith' on input[name='lName']
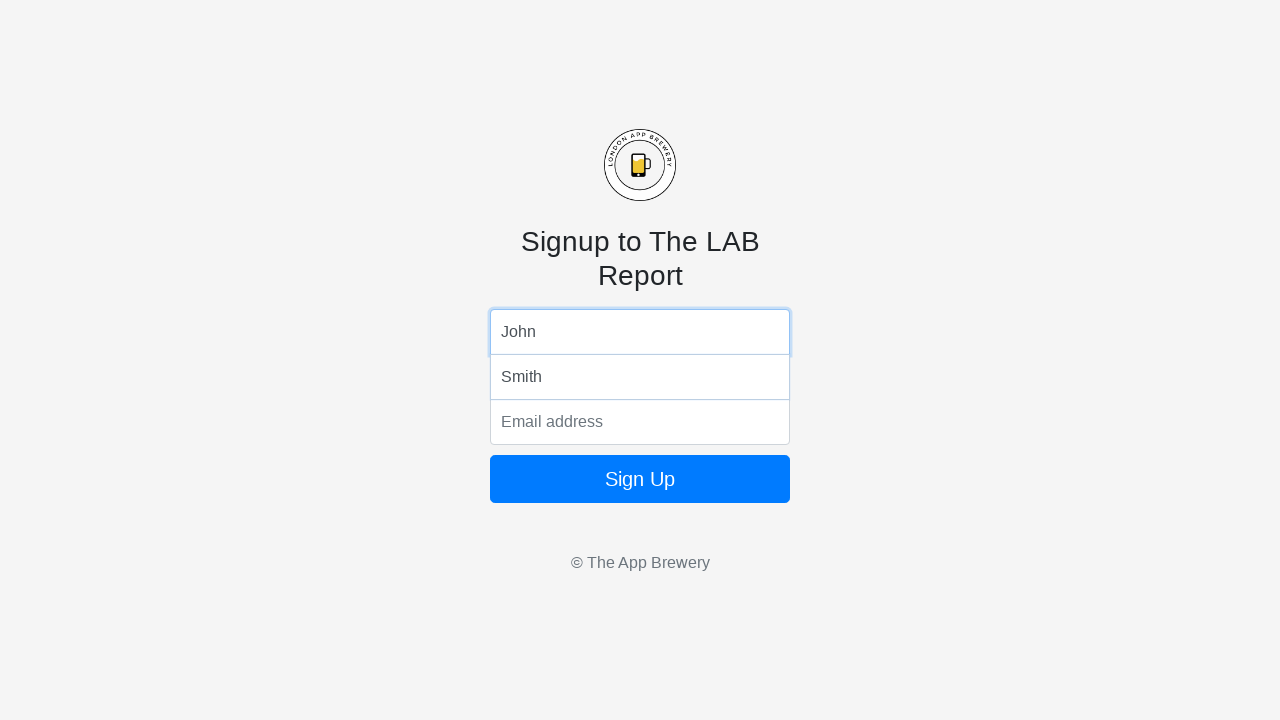

Filled email field with 'john.smith@example.com' on input[name='email']
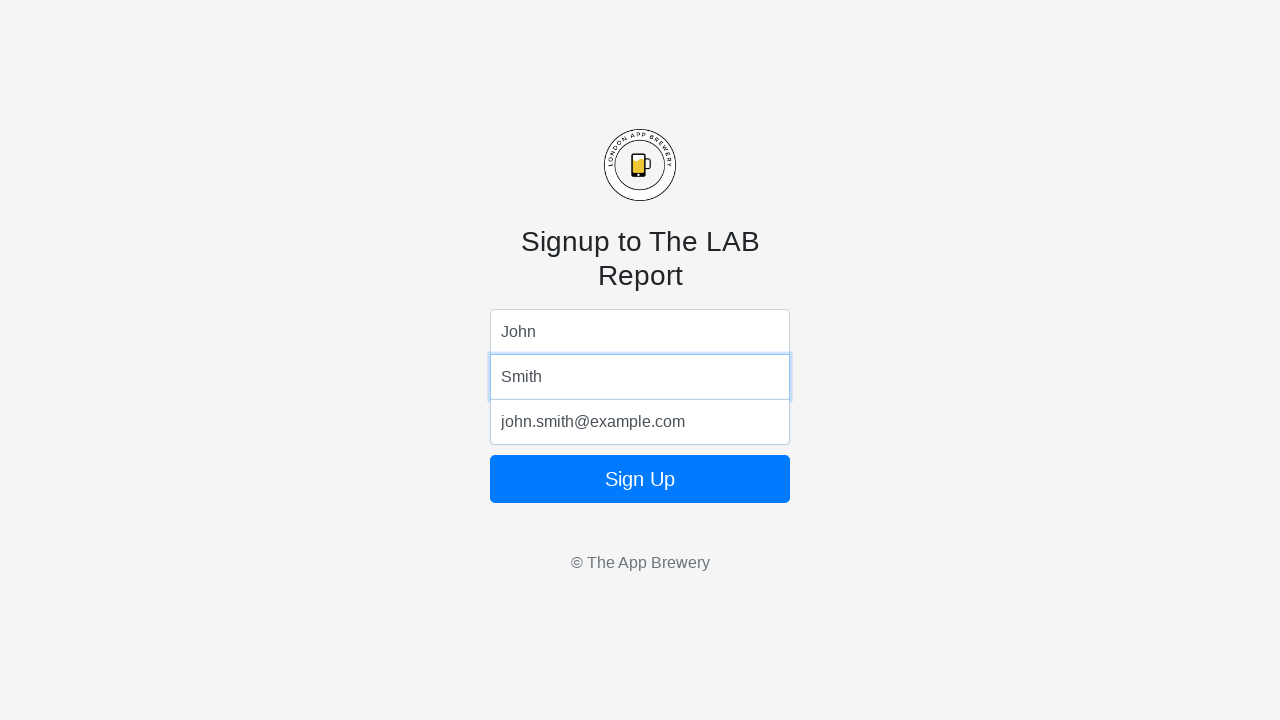

Clicked sign up button to submit form at (640, 479) on form button
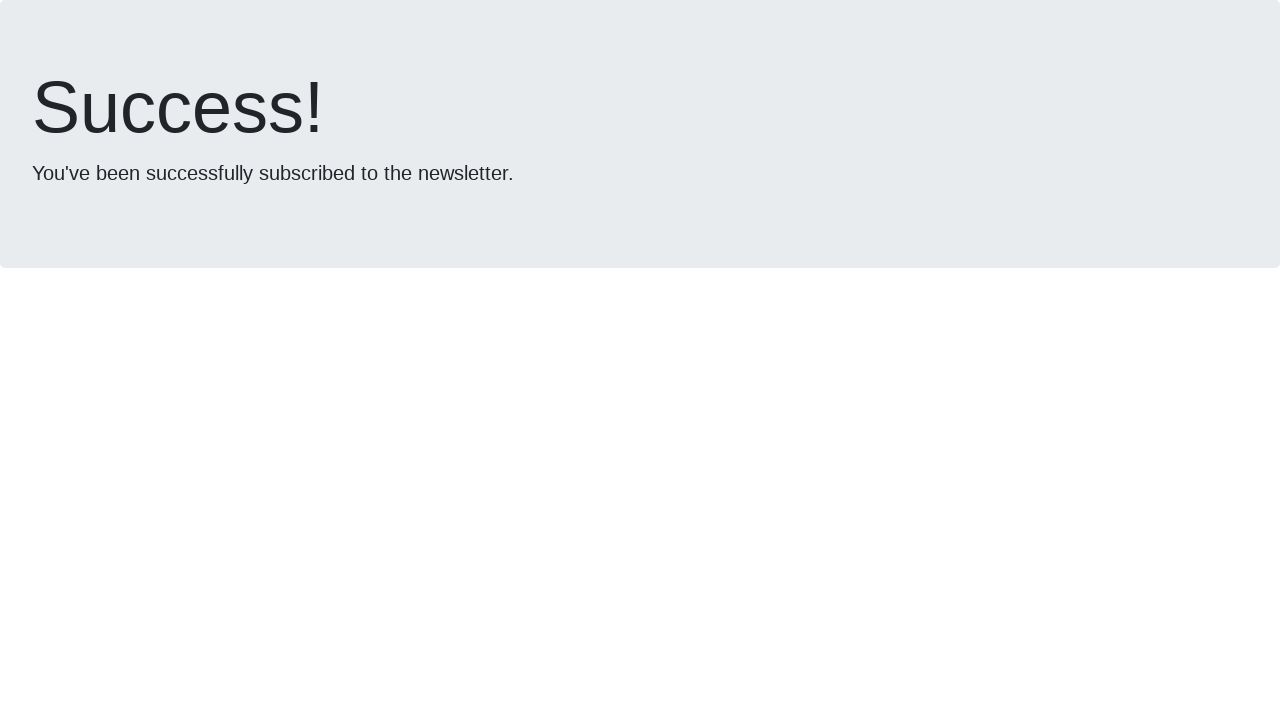

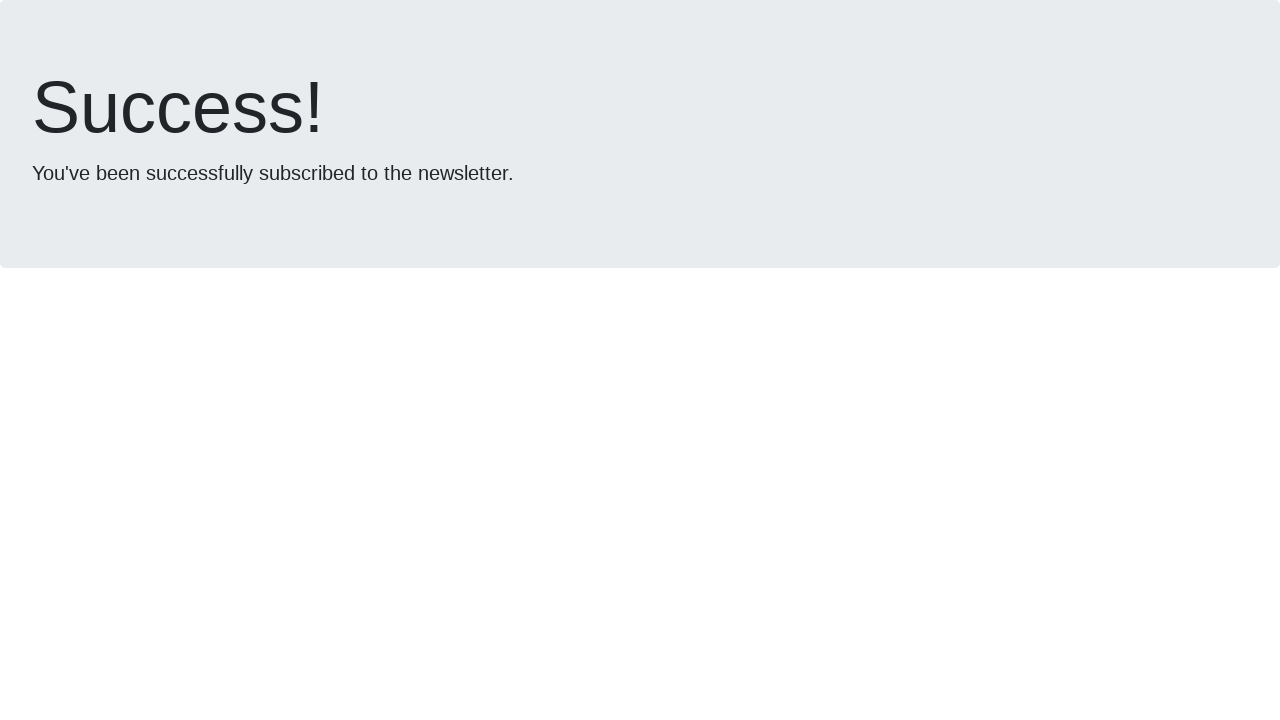